Tests a slow calculator web application by generating random two-digit numbers, performing a random arithmetic operation, and verifying the result

Starting URL: https://bonigarcia.dev/selenium-webdriver-java/slow-calculator.html

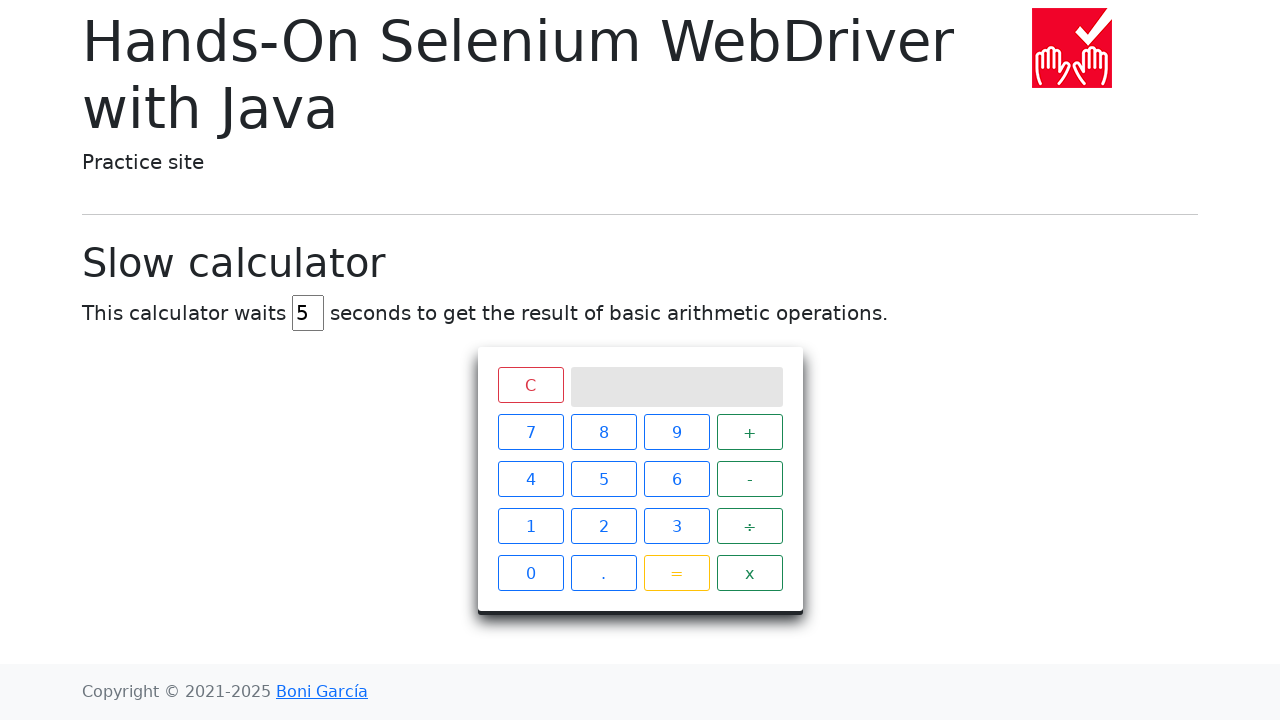

Clicked first digit '4' of first number at (530, 479) on //div[@class='keys']//span[text()='4']
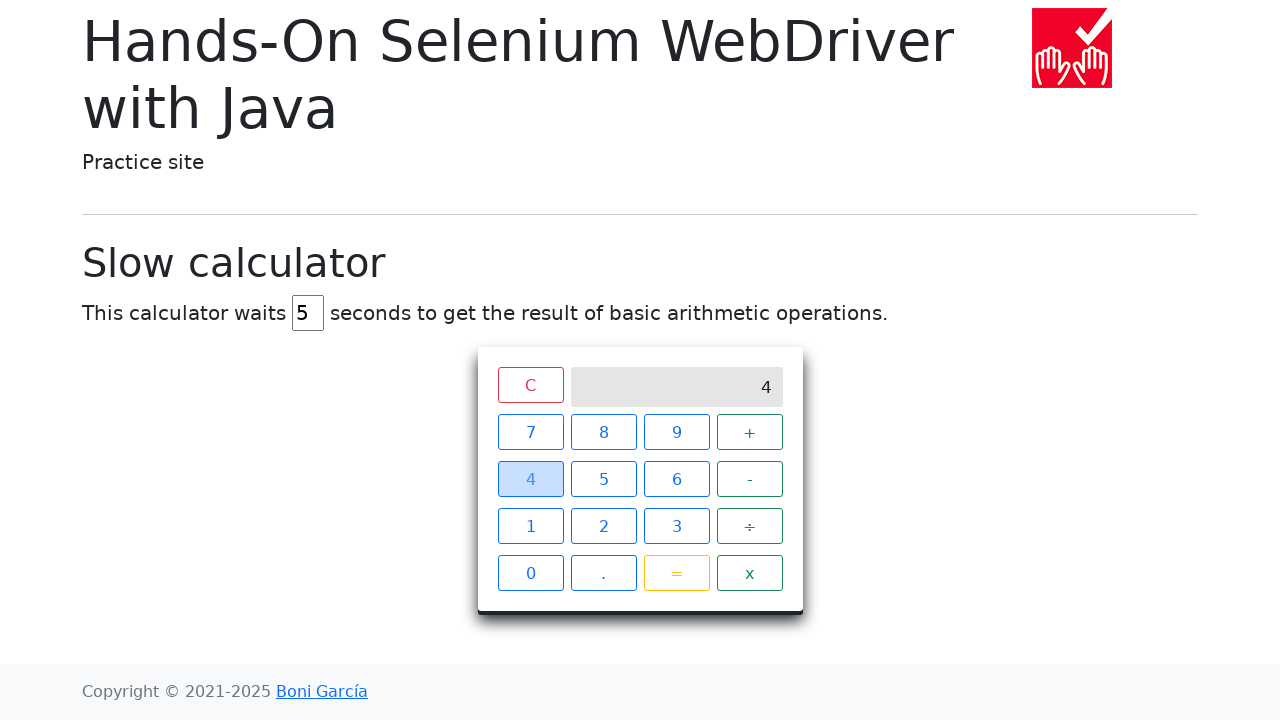

Clicked second digit '2' of first number at (604, 526) on //div[@class='keys']//span[text()='2']
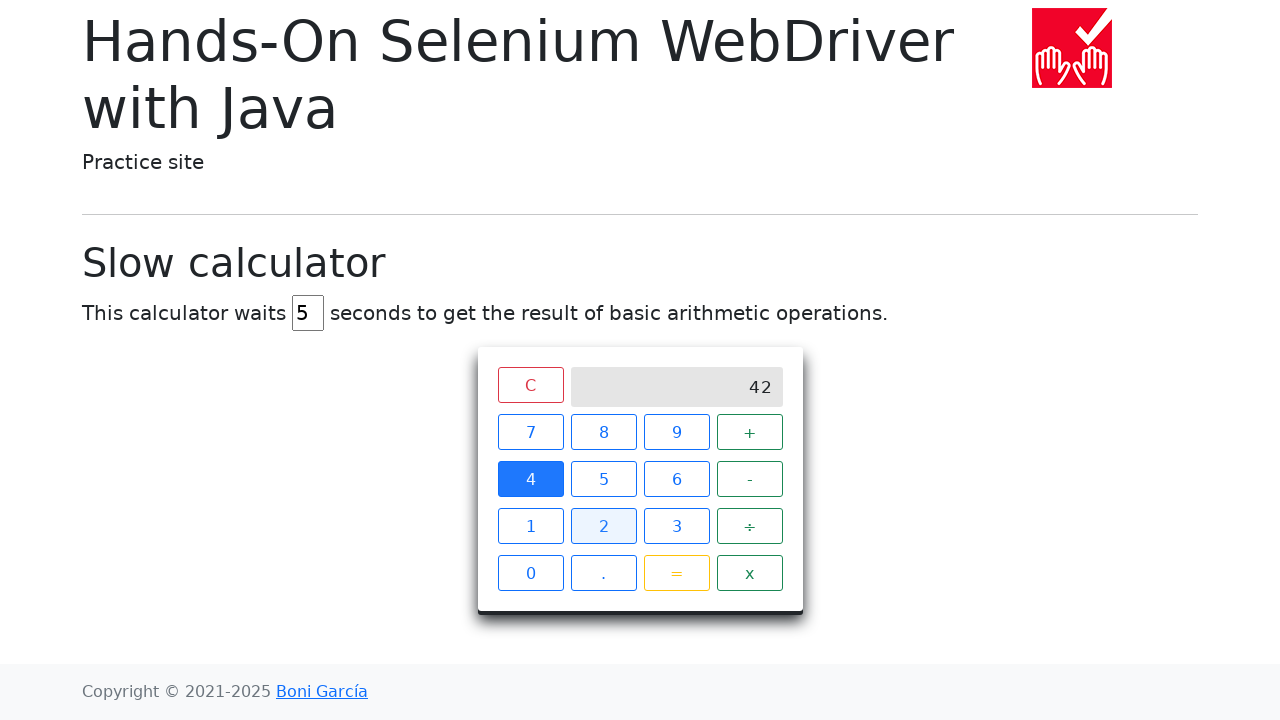

Selected random arithmetic operation at index 2 at (750, 526) on xpath=//div[@class='keys']//span[@class='operator btn btn-outline-success'] >> n
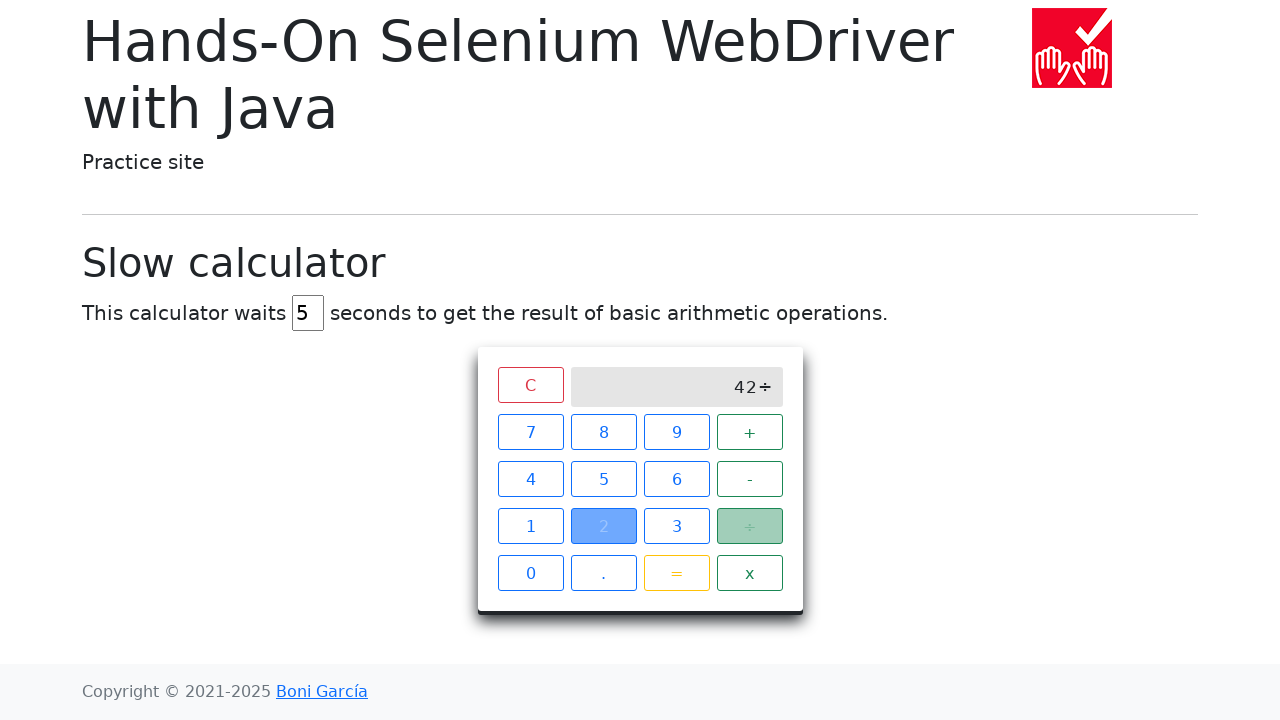

Clicked first digit '4' of second number at (530, 479) on //div[@class='keys']//span[text()='4']
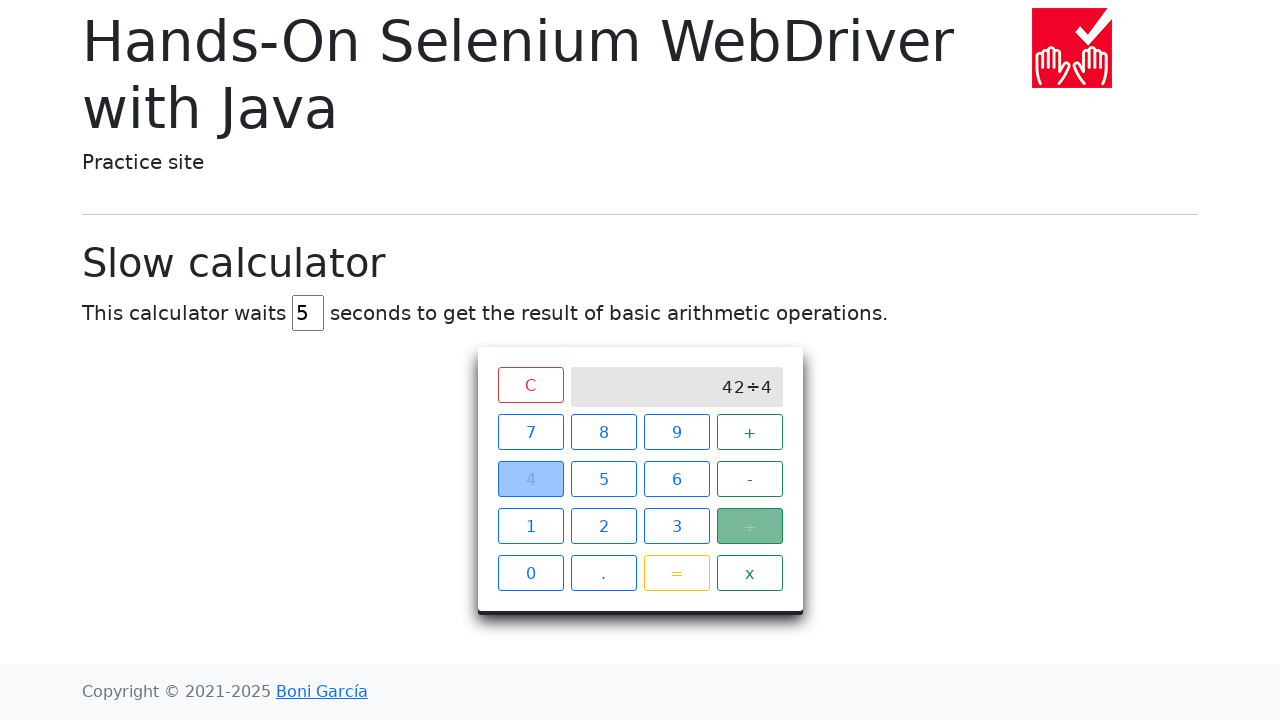

Clicked second digit '5' of second number at (604, 479) on //div[@class='keys']//span[text()='5']
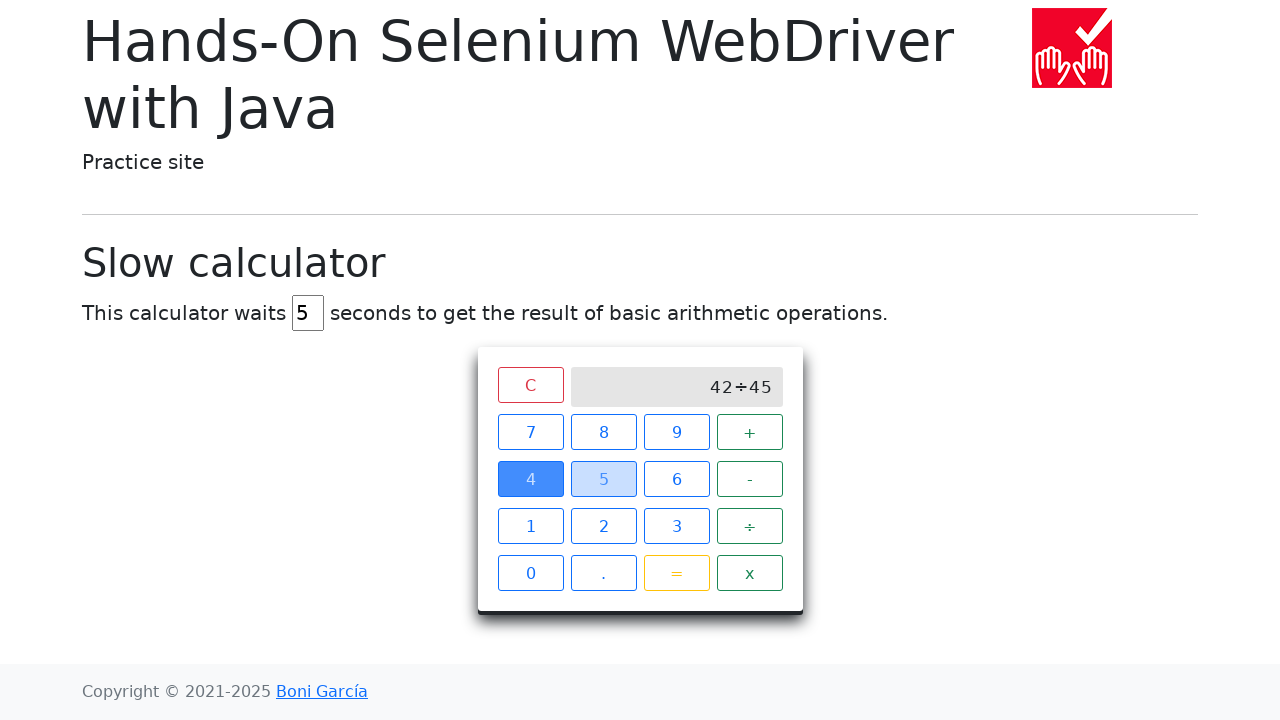

Clicked equals button to perform calculation at (676, 573) on xpath=//*[@class='keys']//span[@class='btn btn-outline-warning']
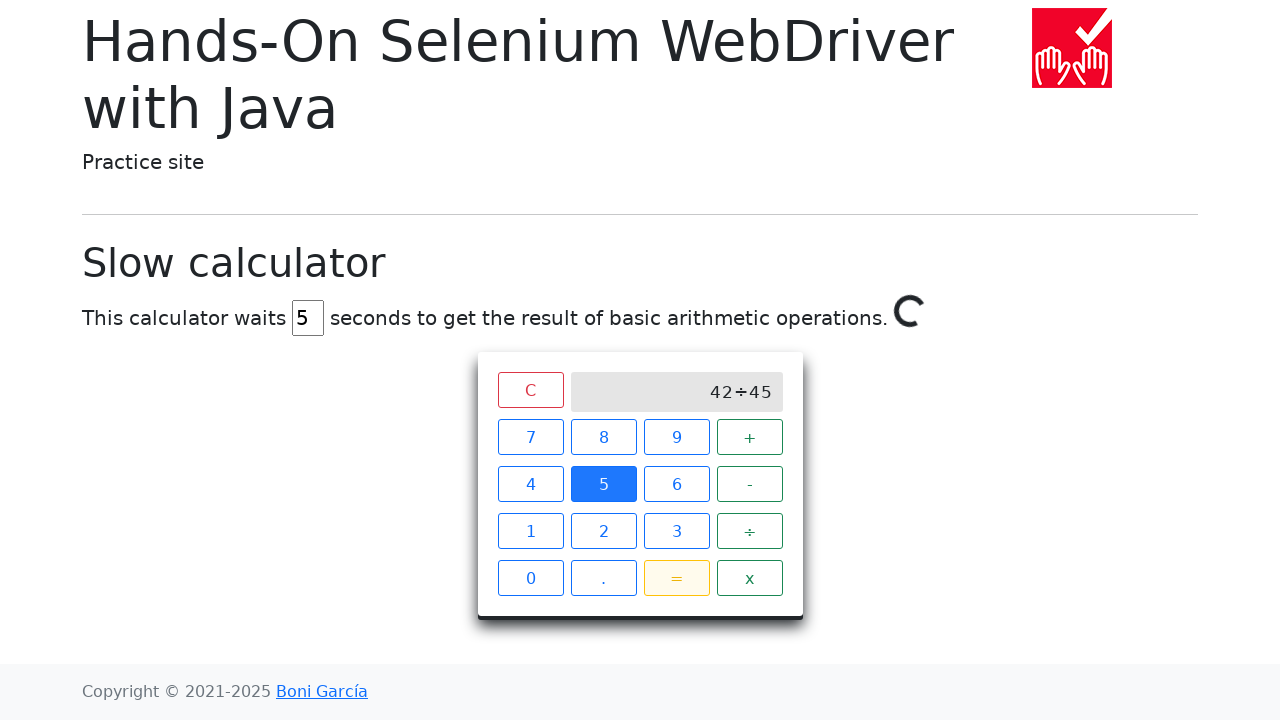

Waited for spinner to disappear indicating calculation complete
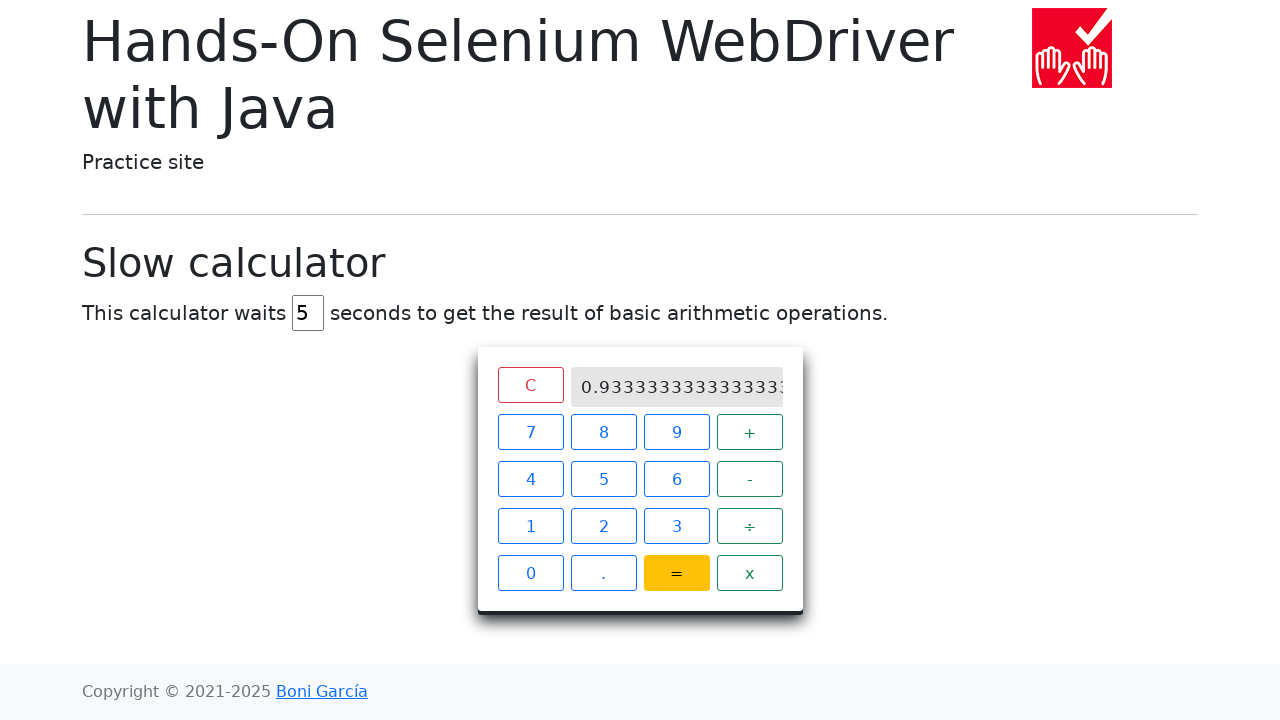

Retrieved calculation result: 0.9333333333333333
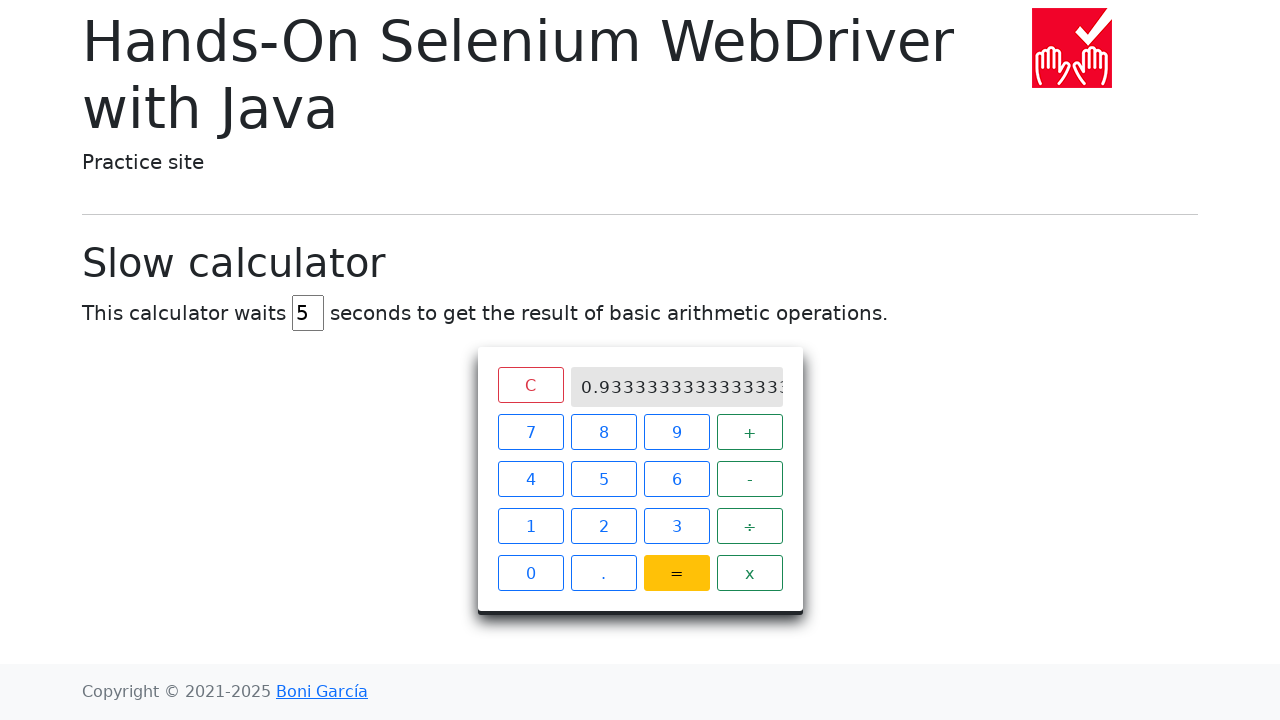

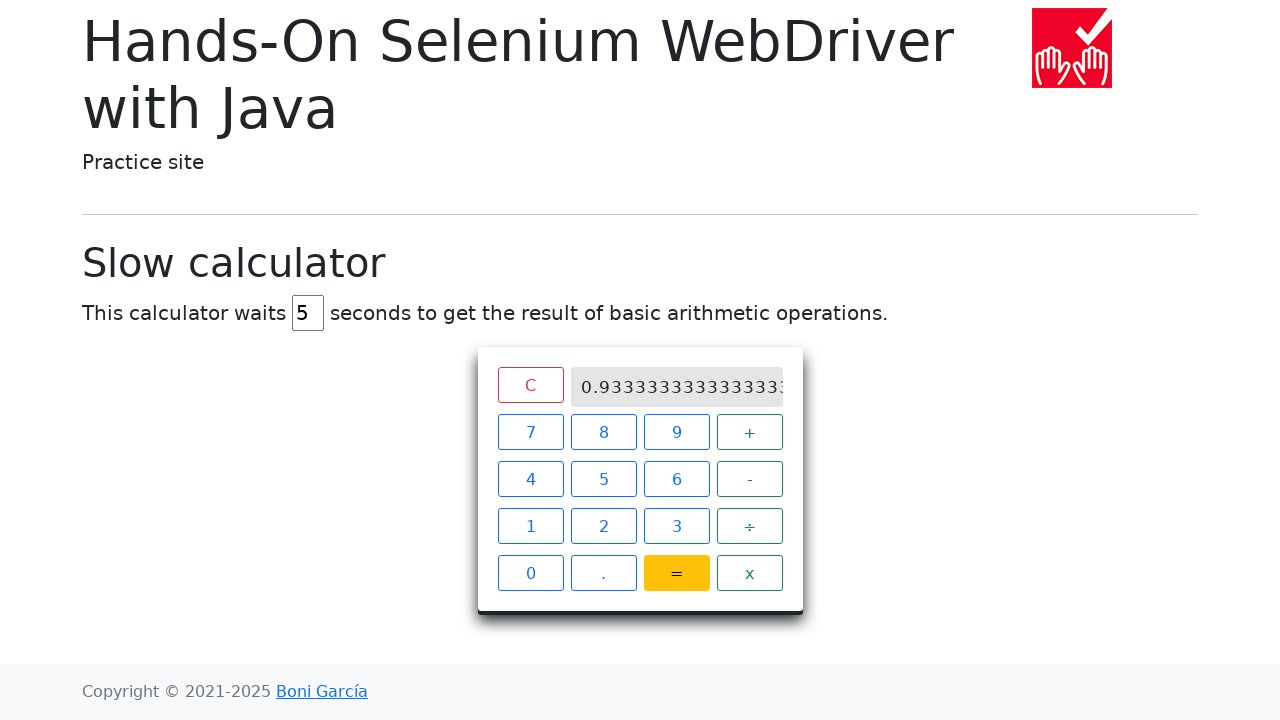